Tests dropdown selection functionality using different selection methods and multi-select options

Starting URL: https://demoqa.com/select-menu

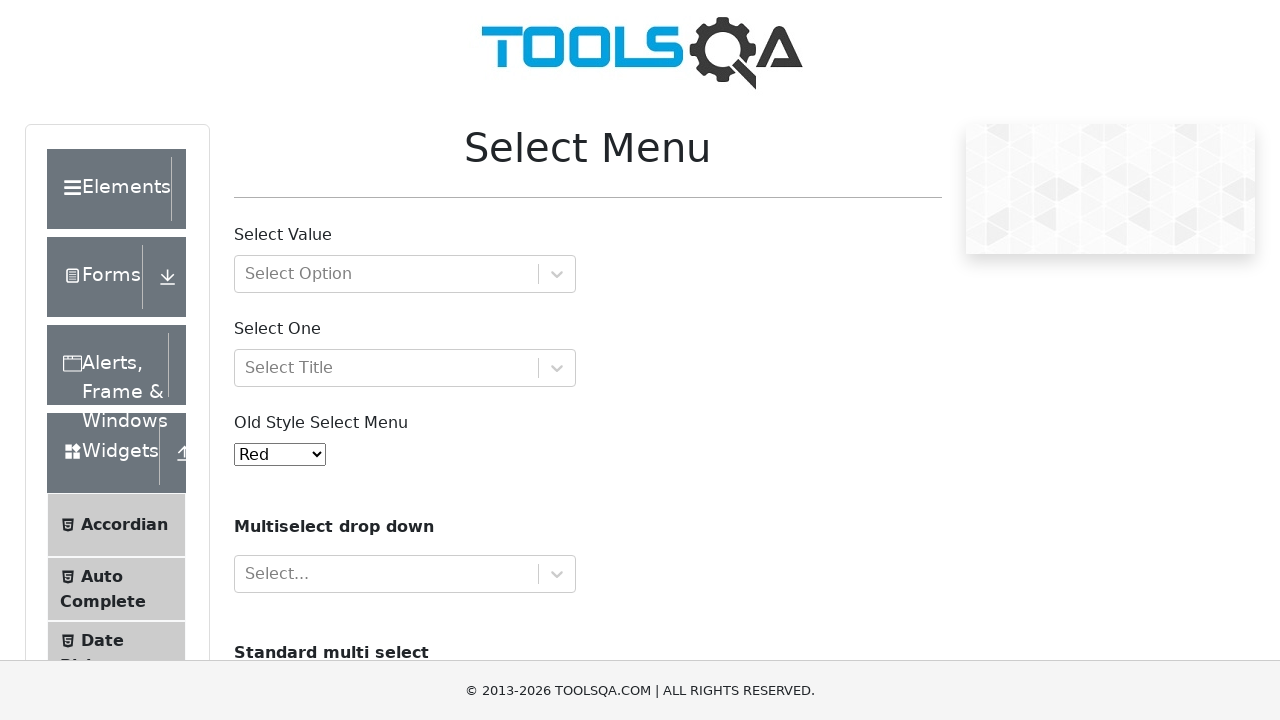

Selected 'Magenta' from oldSelectMenu dropdown using visible text on #oldSelectMenu
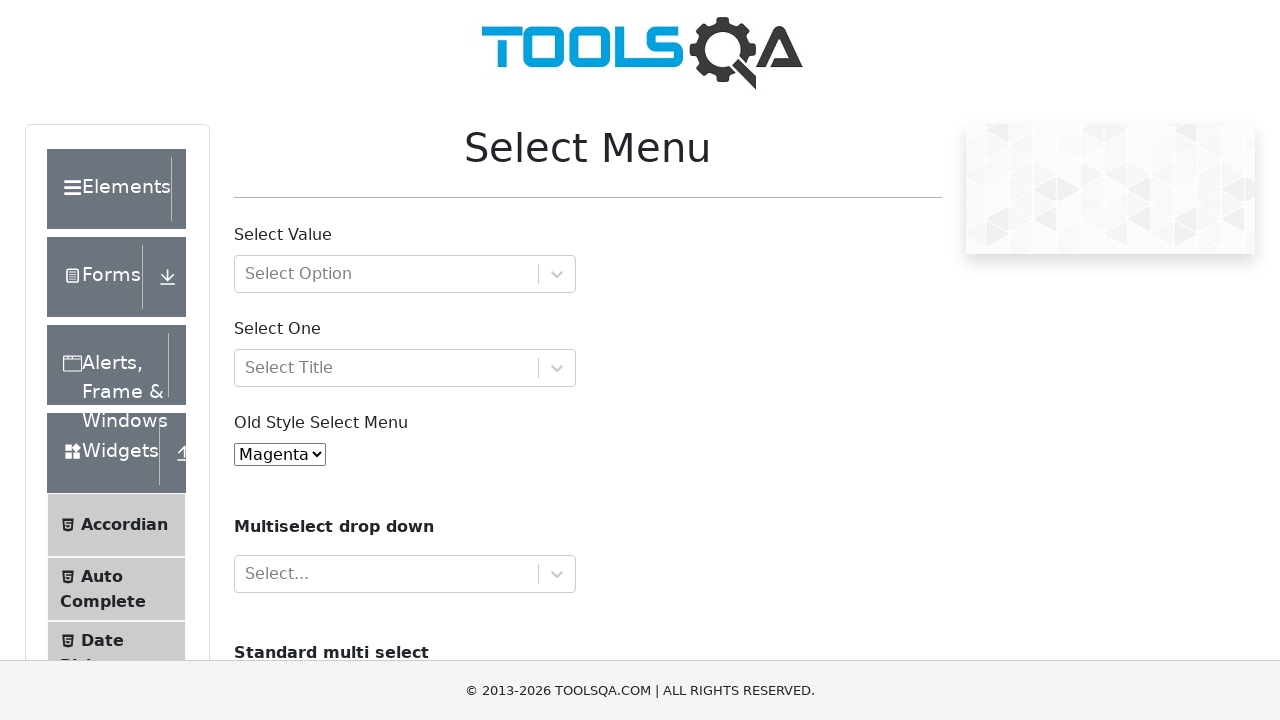

Selected option with value '1' from oldSelectMenu dropdown on #oldSelectMenu
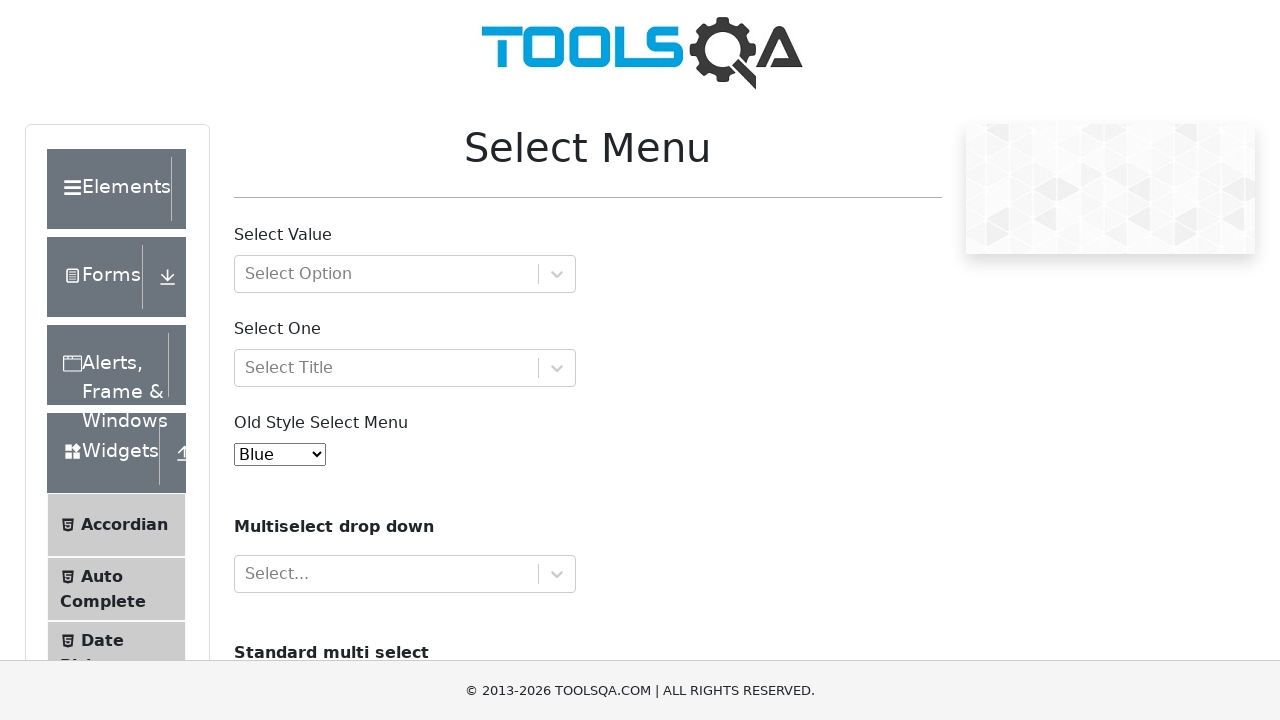

Selected option at index 3 from oldSelectMenu dropdown on #oldSelectMenu
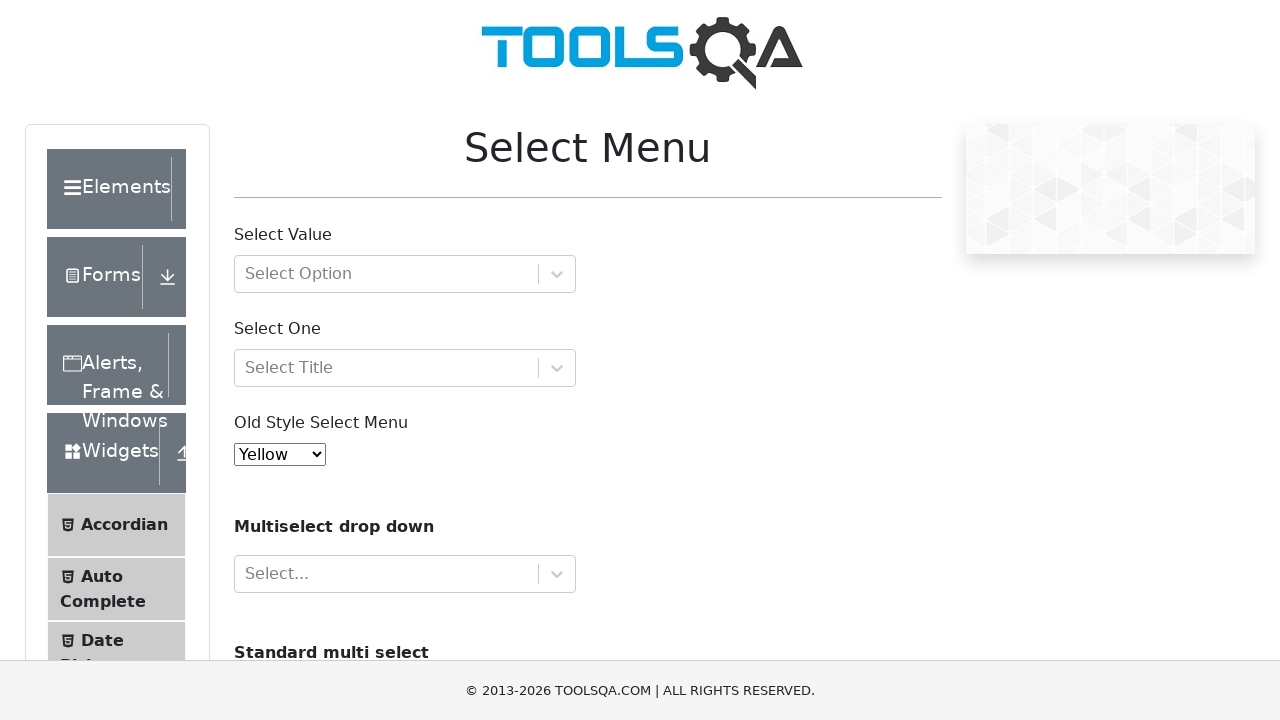

Located cars multi-select dropdown element
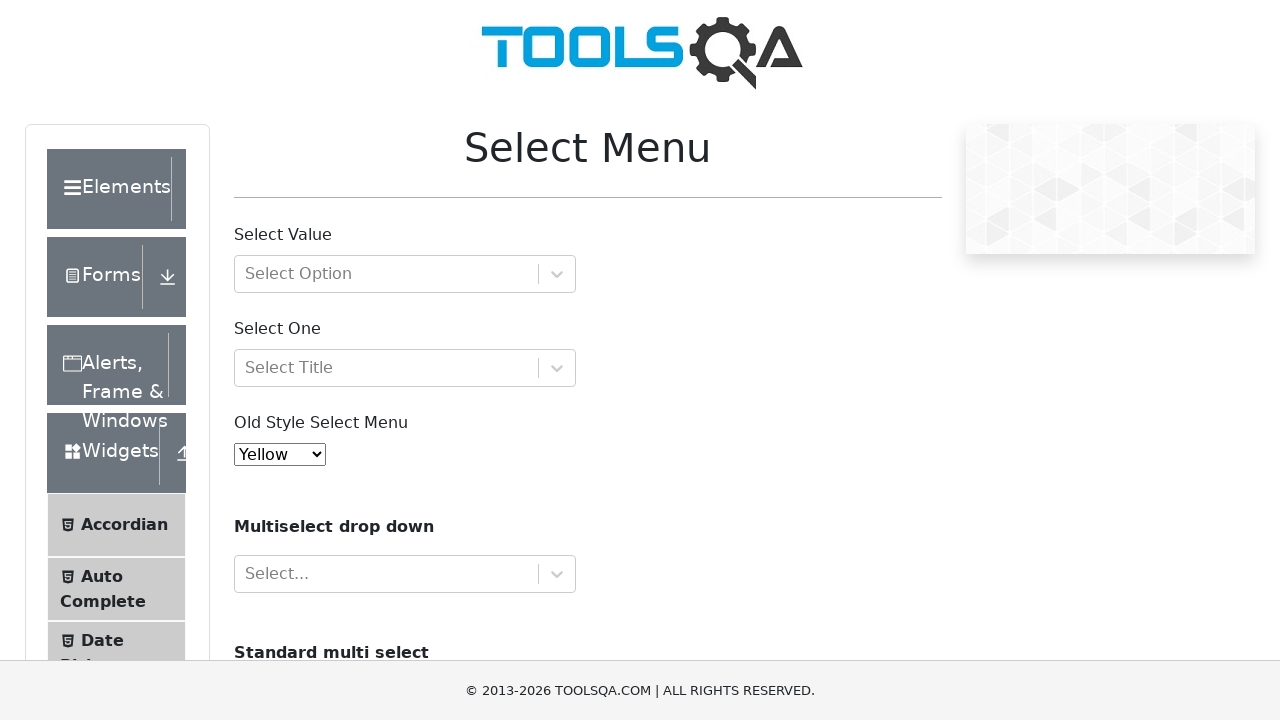

Retrieved all option elements from cars dropdown
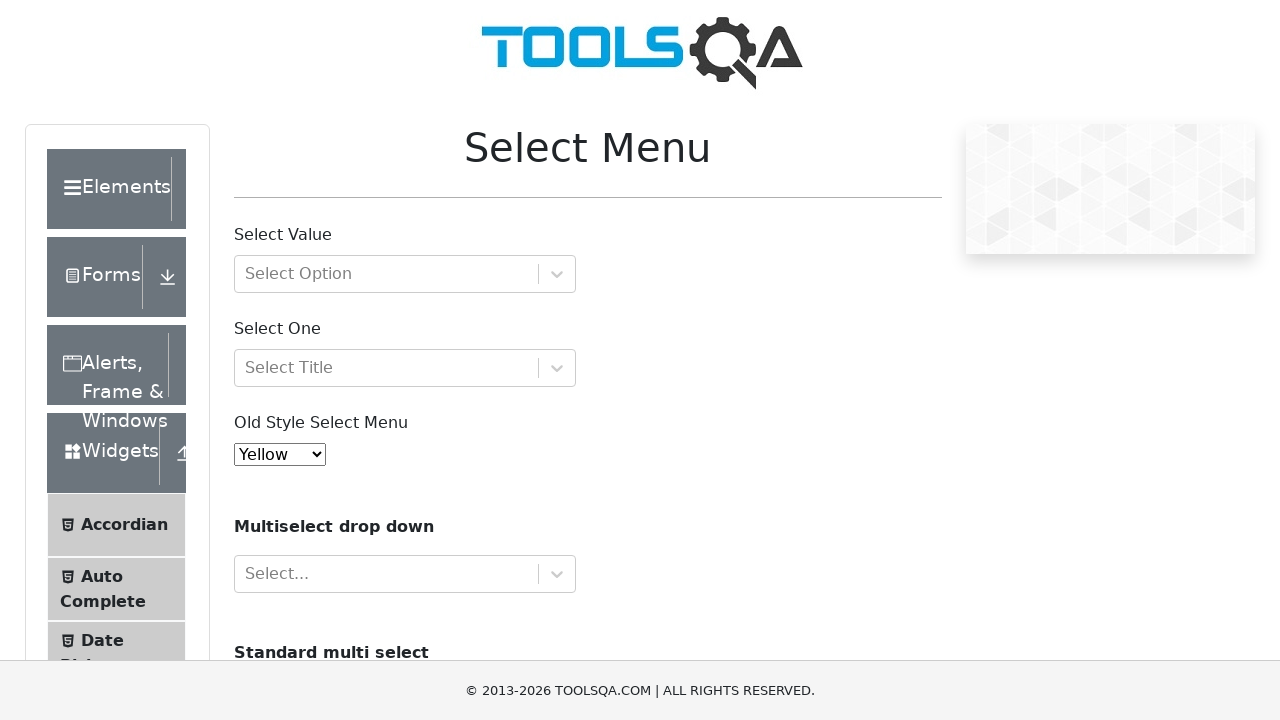

Selected car option at index 2 at (258, 360) on #cars >> option >> nth=2
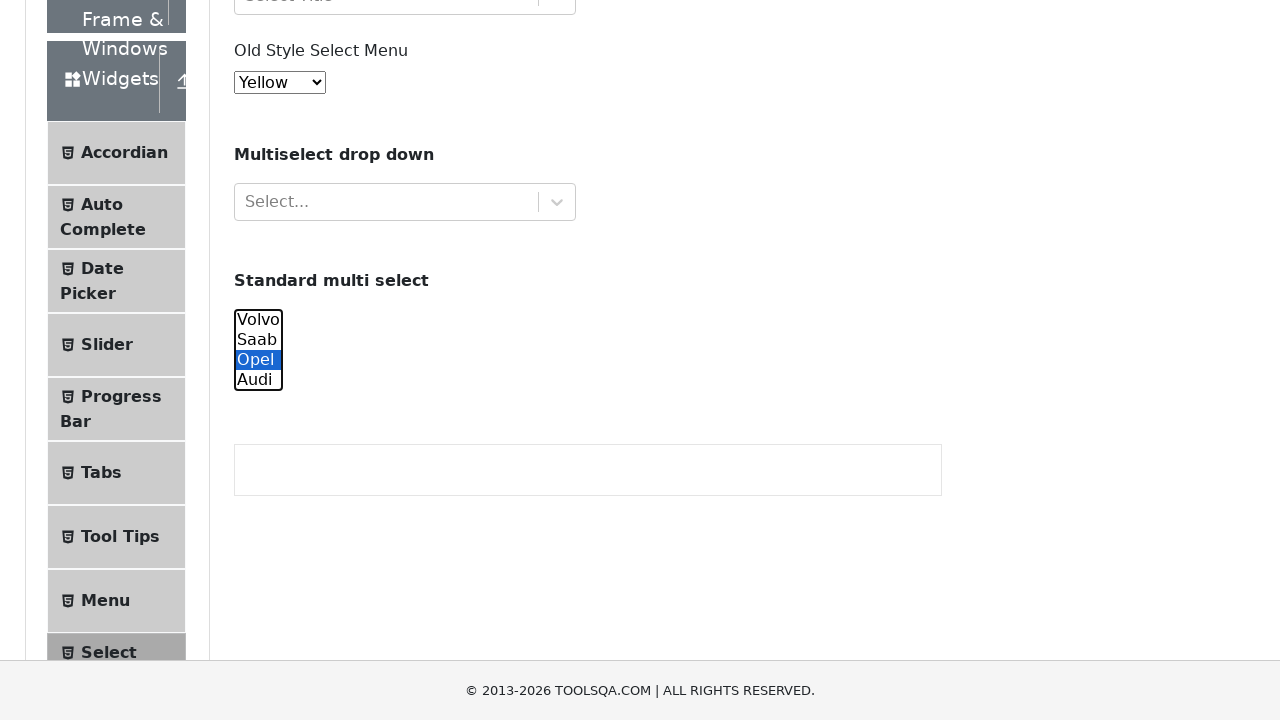

Selected car option at index 3 at (258, 380) on #cars >> option >> nth=3
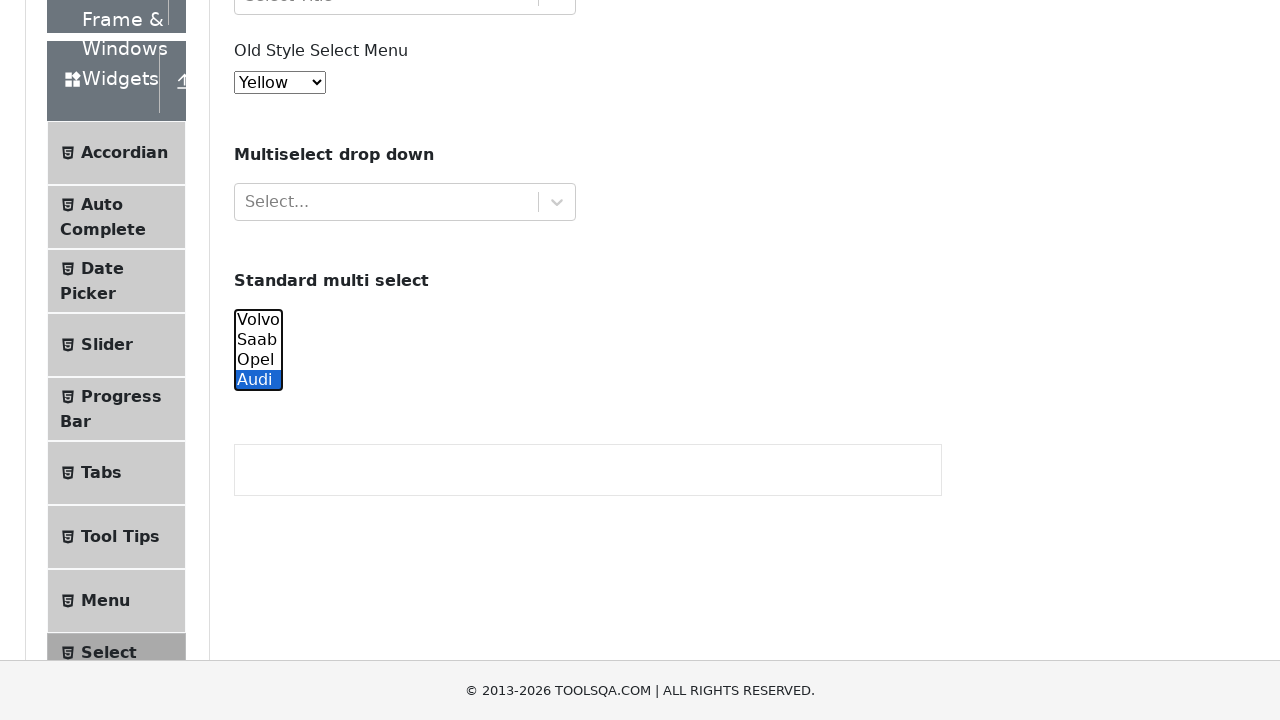

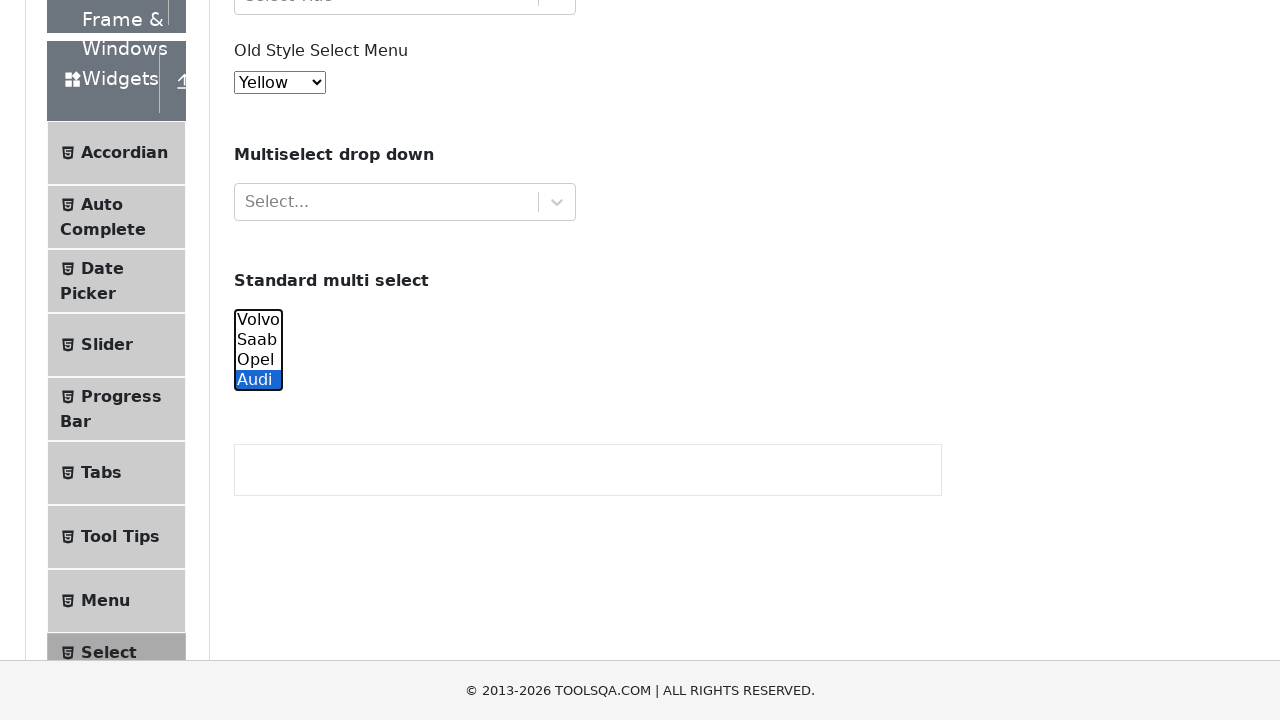